Tests browser window and tab handling by clicking a button to open a new tab, switching to it to verify content, switching back to the parent window, and clicking another button to open a new window.

Starting URL: https://demoqa.com/browser-windows

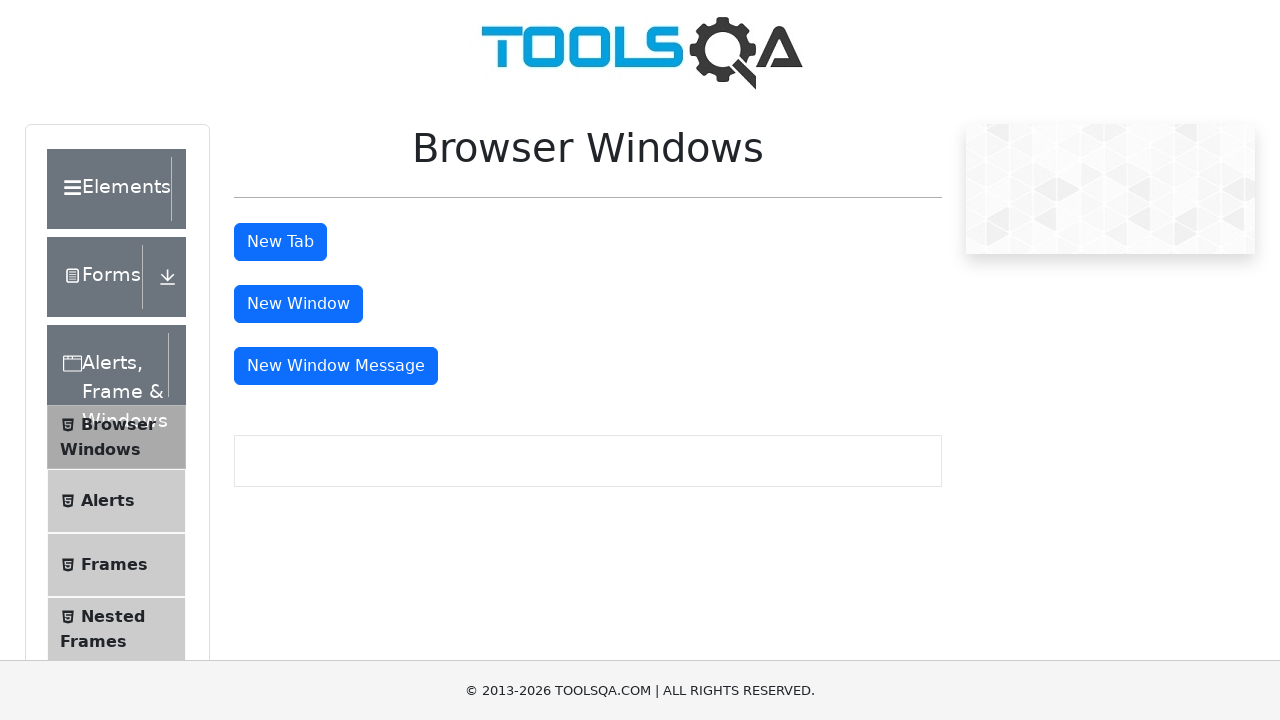

Clicked 'New Tab' button at (280, 242) on #tabButton
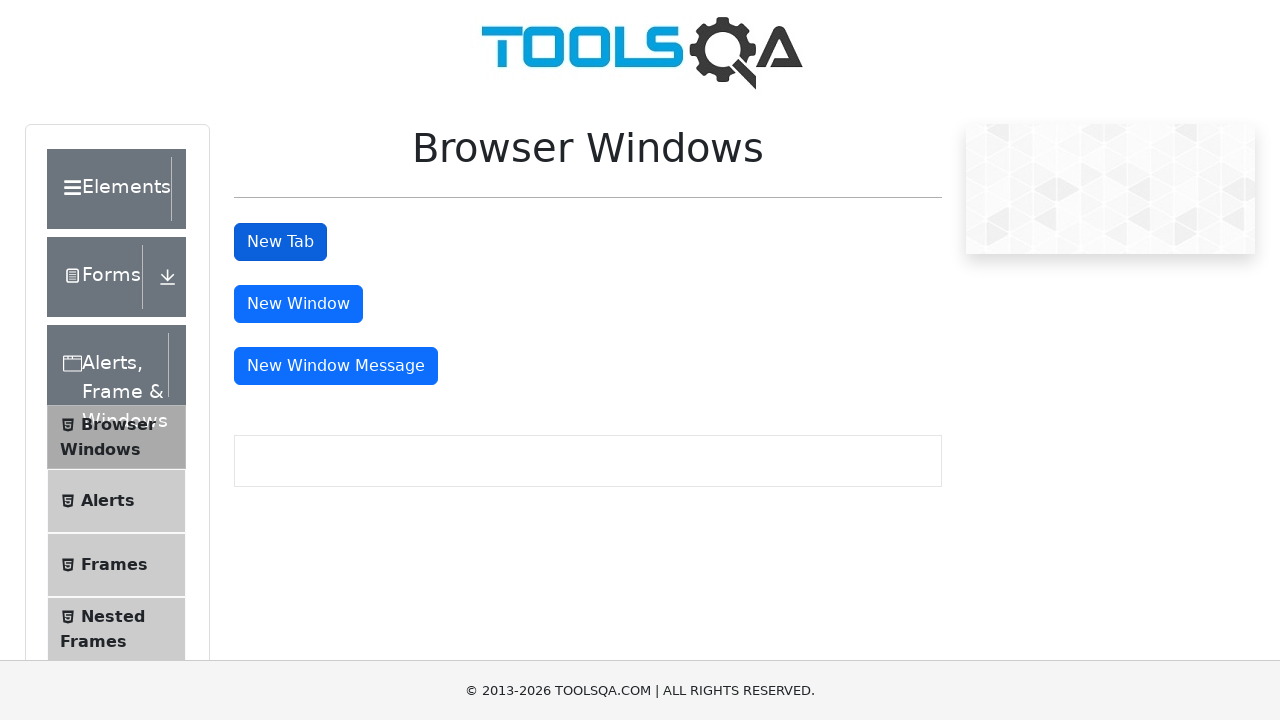

New tab opened after clicking 'New Tab' button at (280, 242) on #tabButton
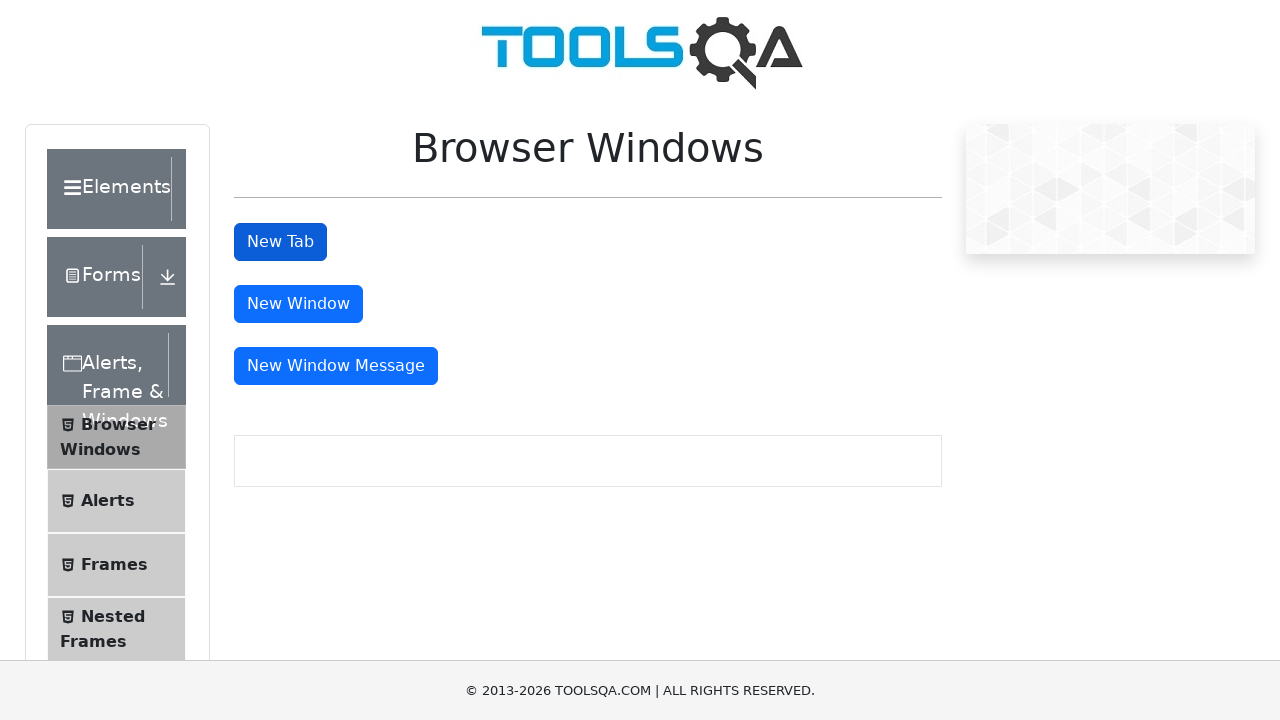

New tab finished loading
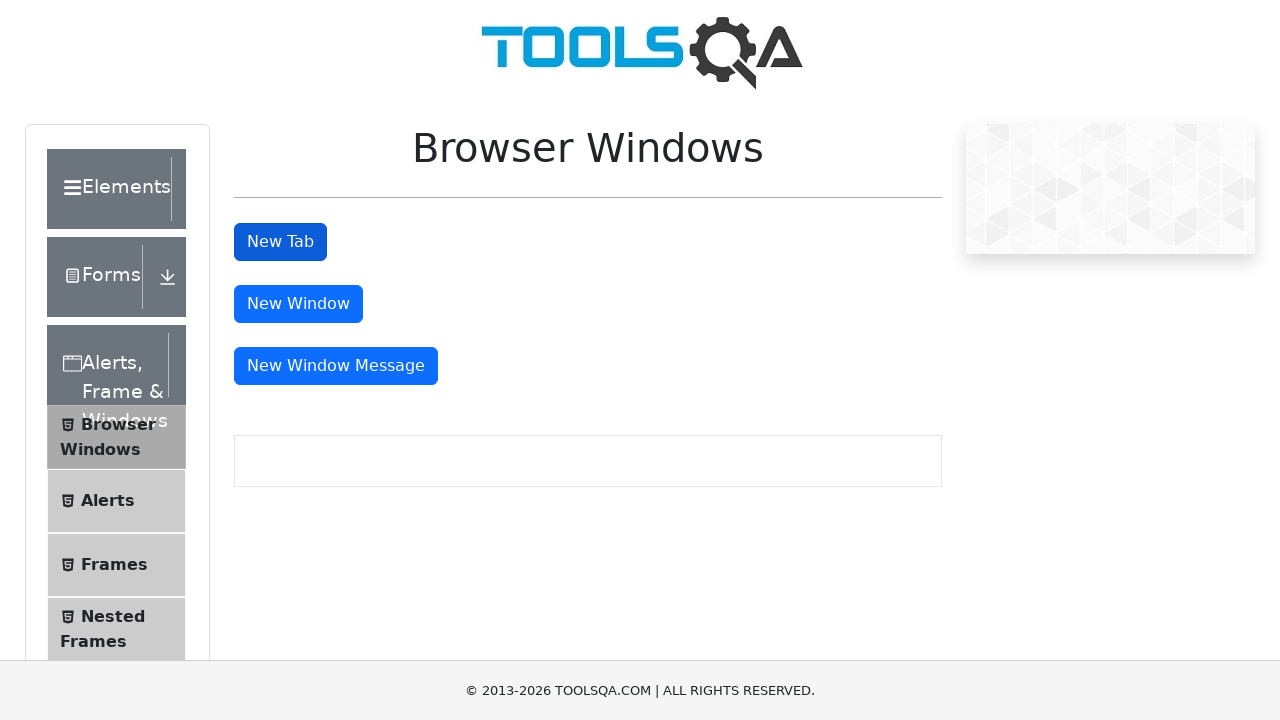

Sample heading element loaded in new tab
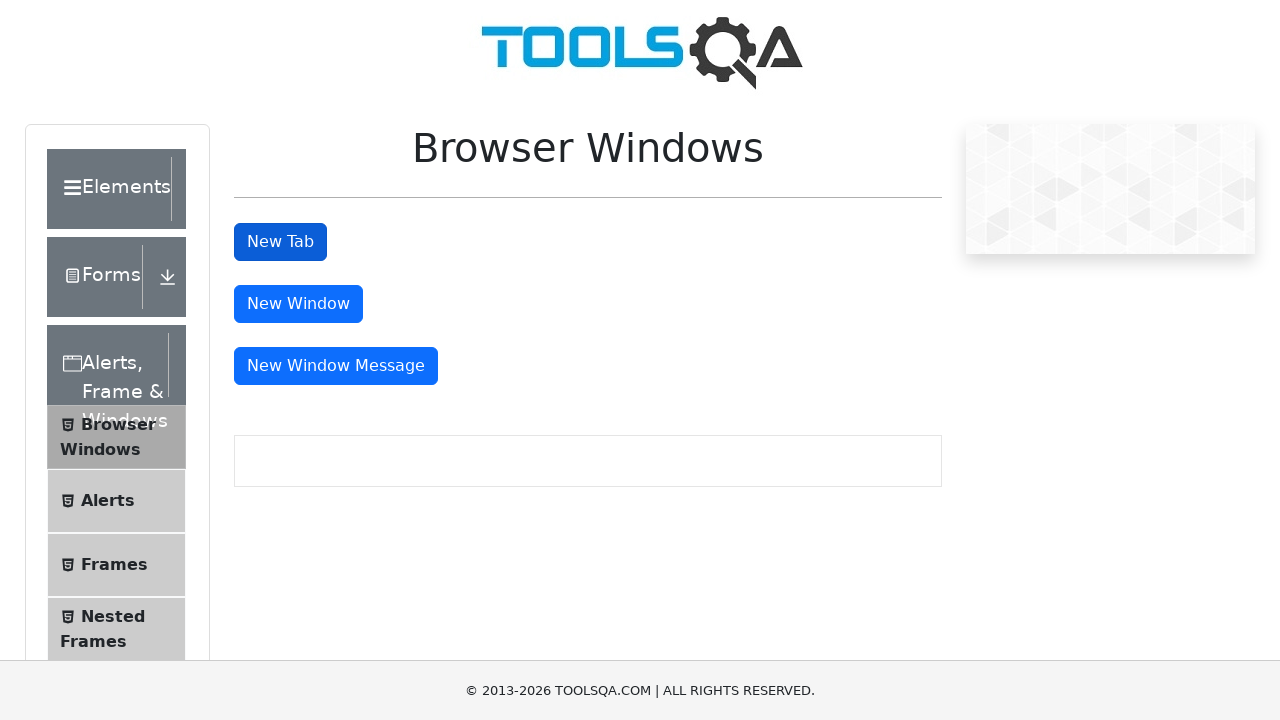

Retrieved heading text from new tab: 'This is a sample page'
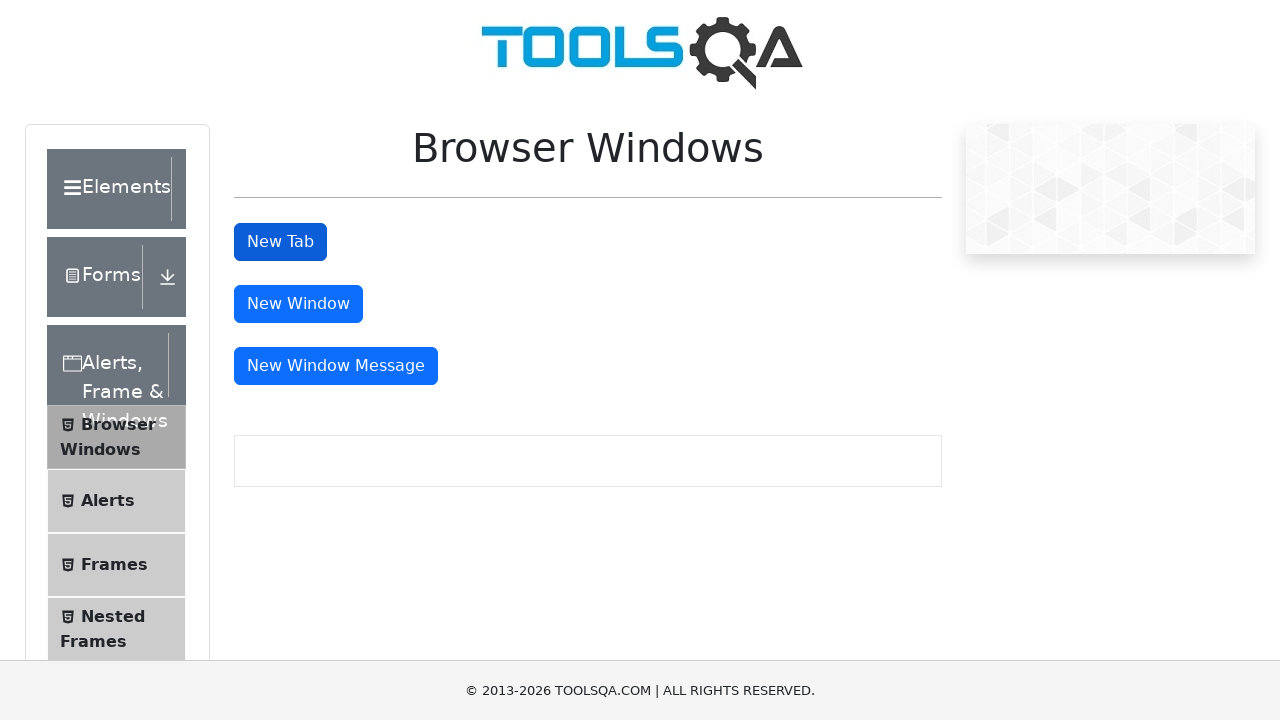

Closed new tab and switched back to parent window
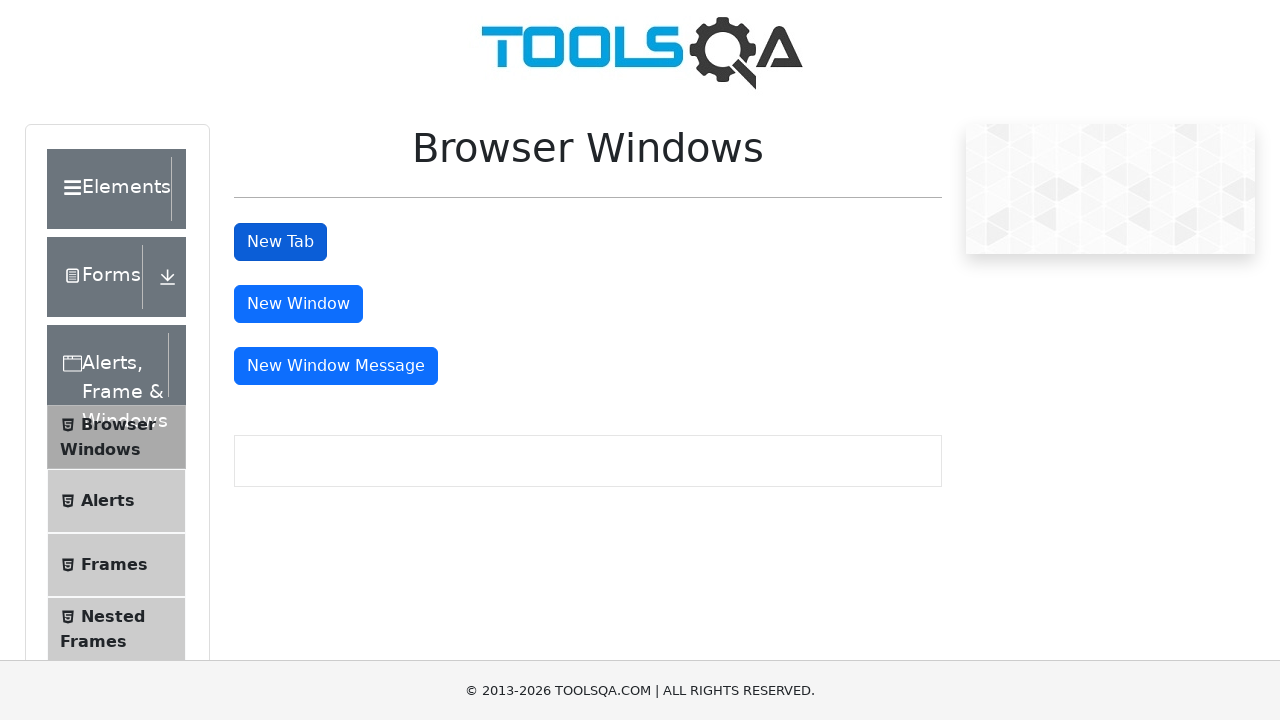

Clicked 'New Window' button on parent page at (298, 304) on #windowButton
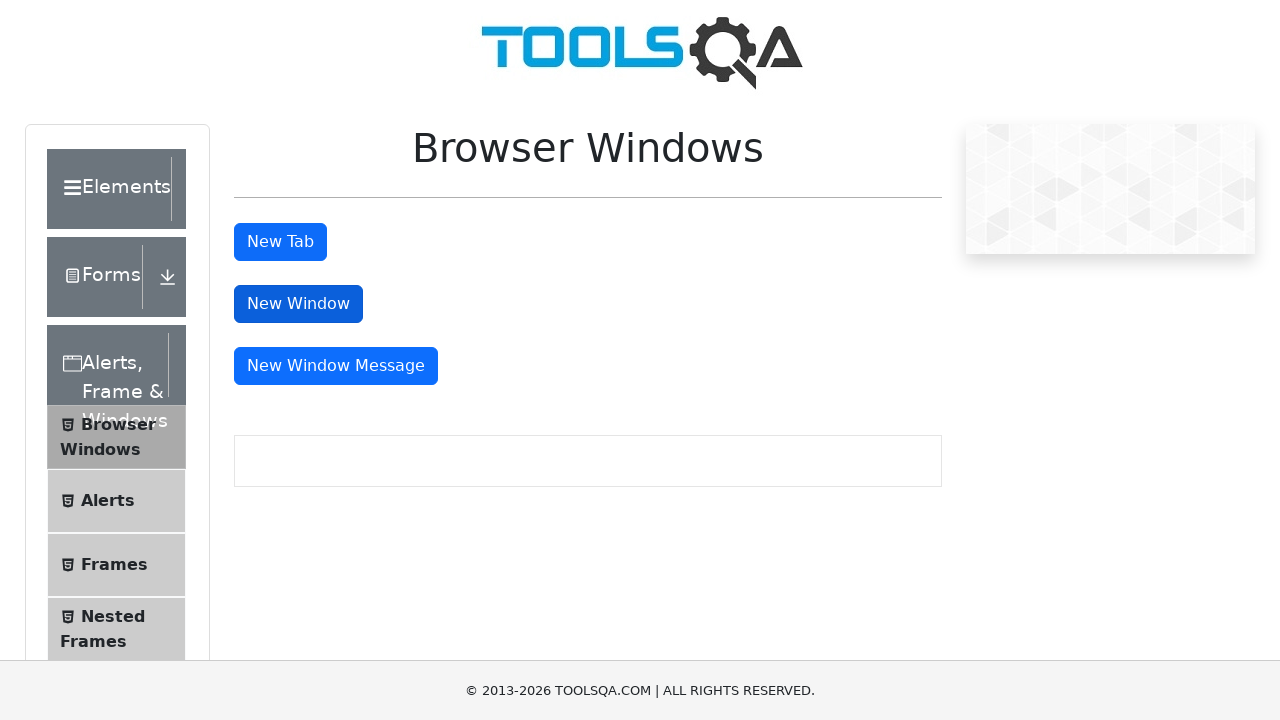

New window opened after clicking 'New Window' button at (298, 304) on #windowButton
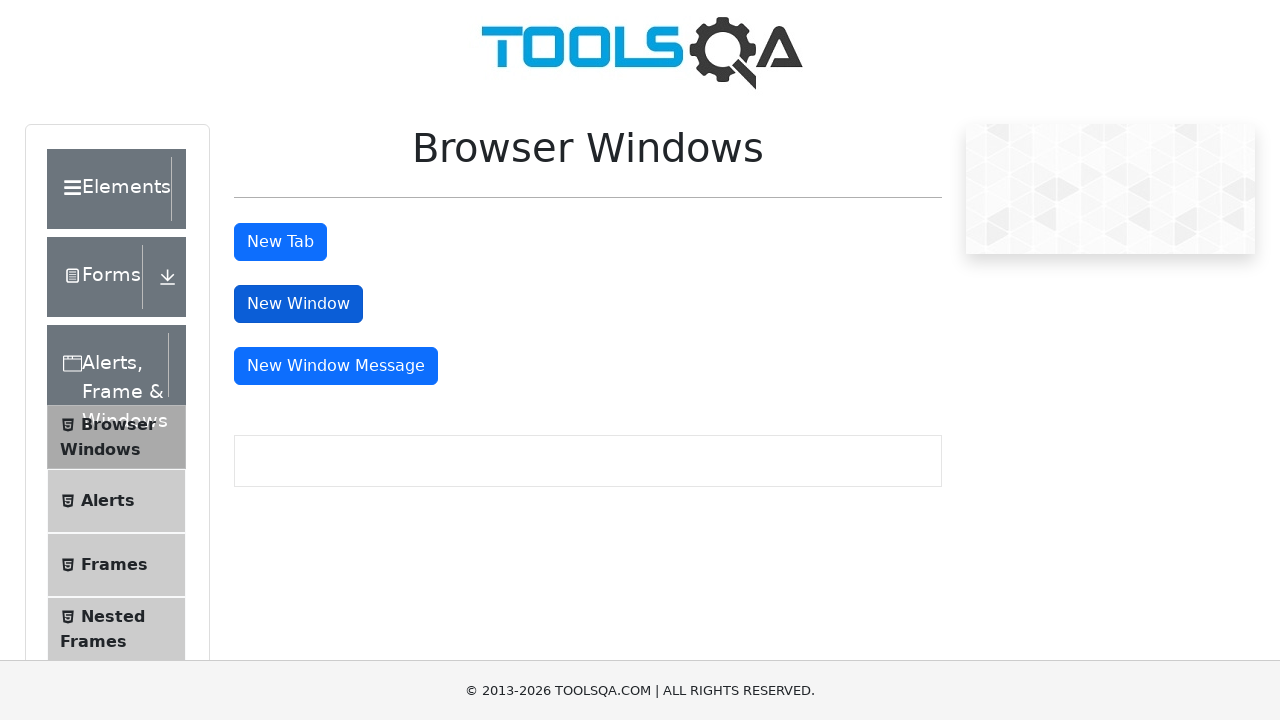

New window finished loading
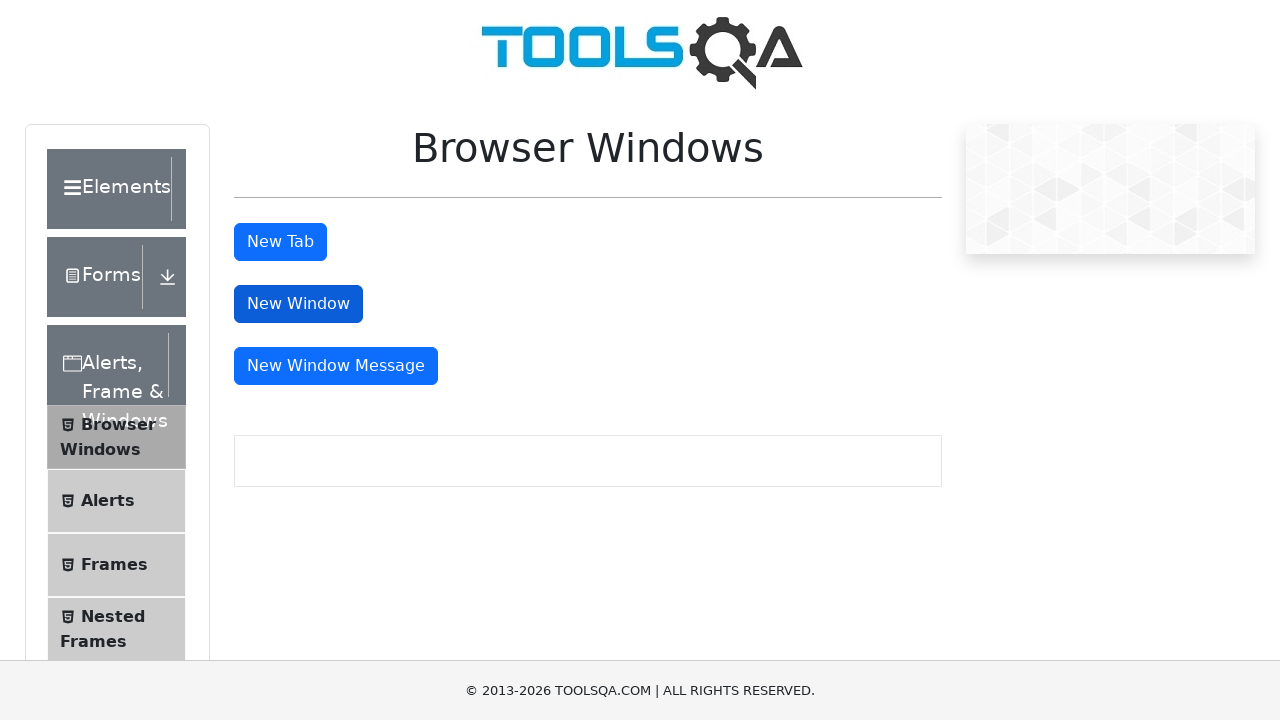

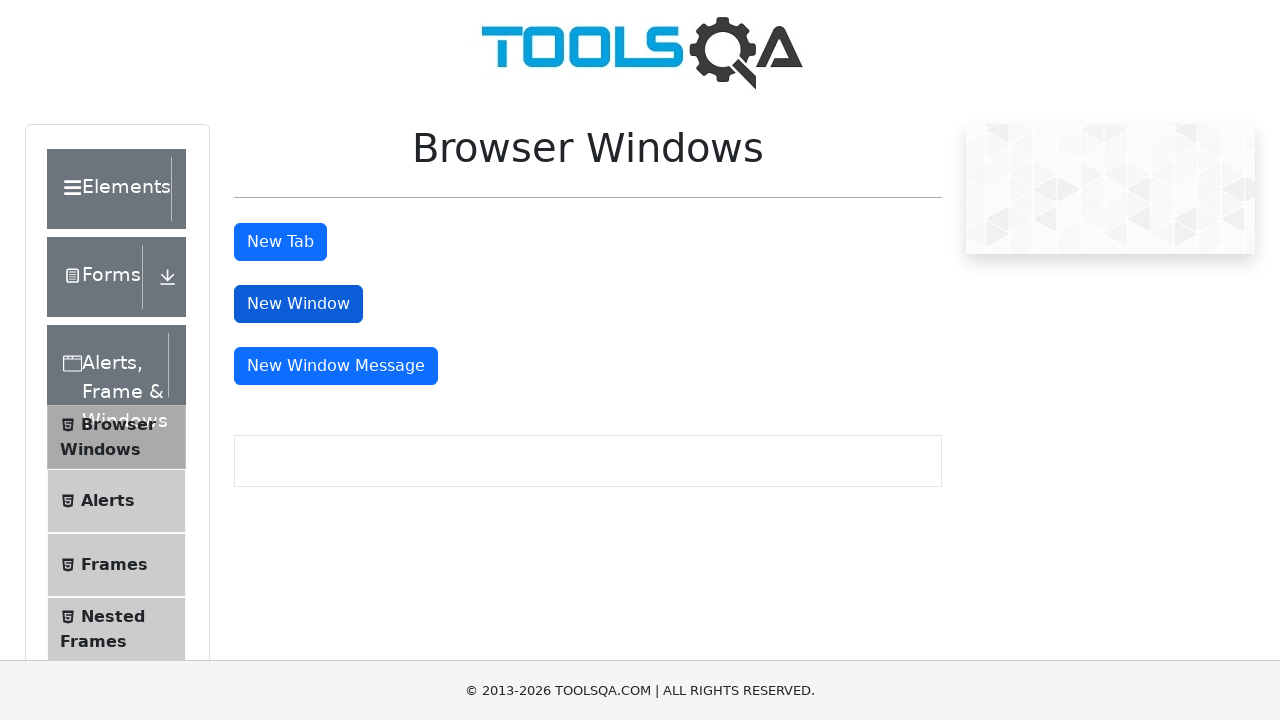